Tests mouse actions including right-click, double-click, and drag-and-drop functionality on a practice page

Starting URL: https://www.techglobal-training.com/frontend

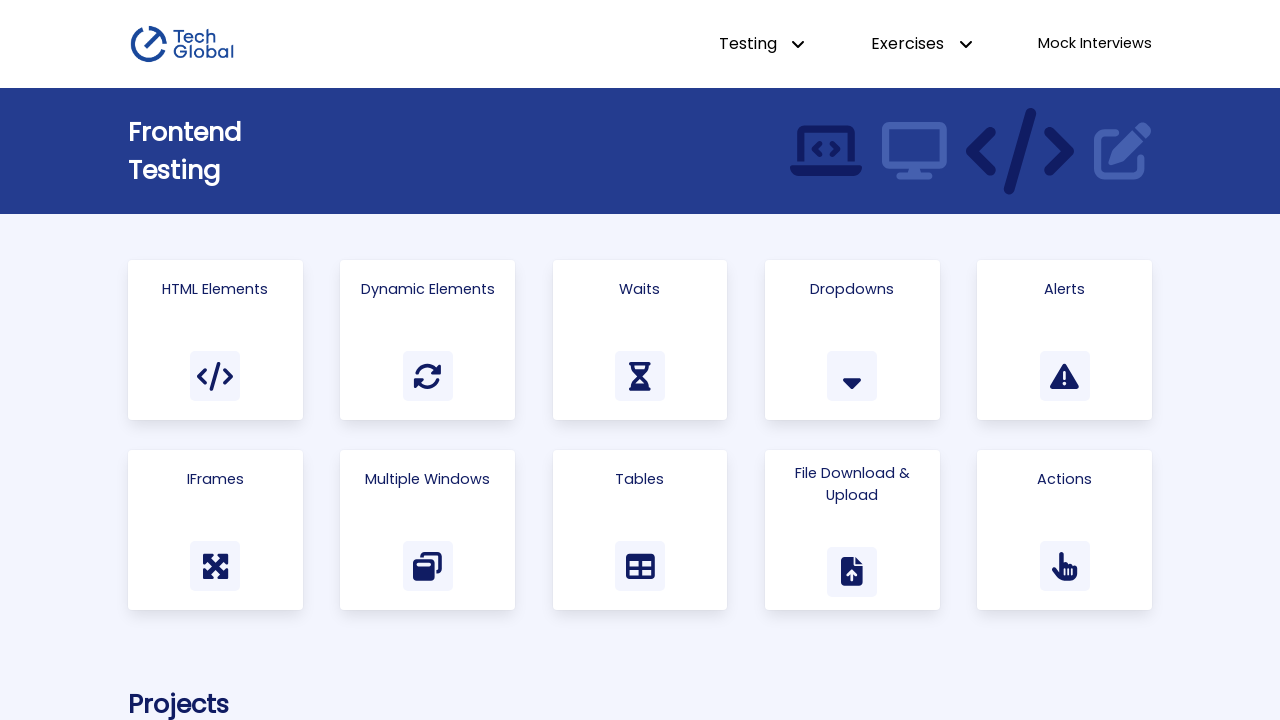

Clicked on 'Actions' link to navigate to the actions page at (1065, 530) on a:has-text('Actions')
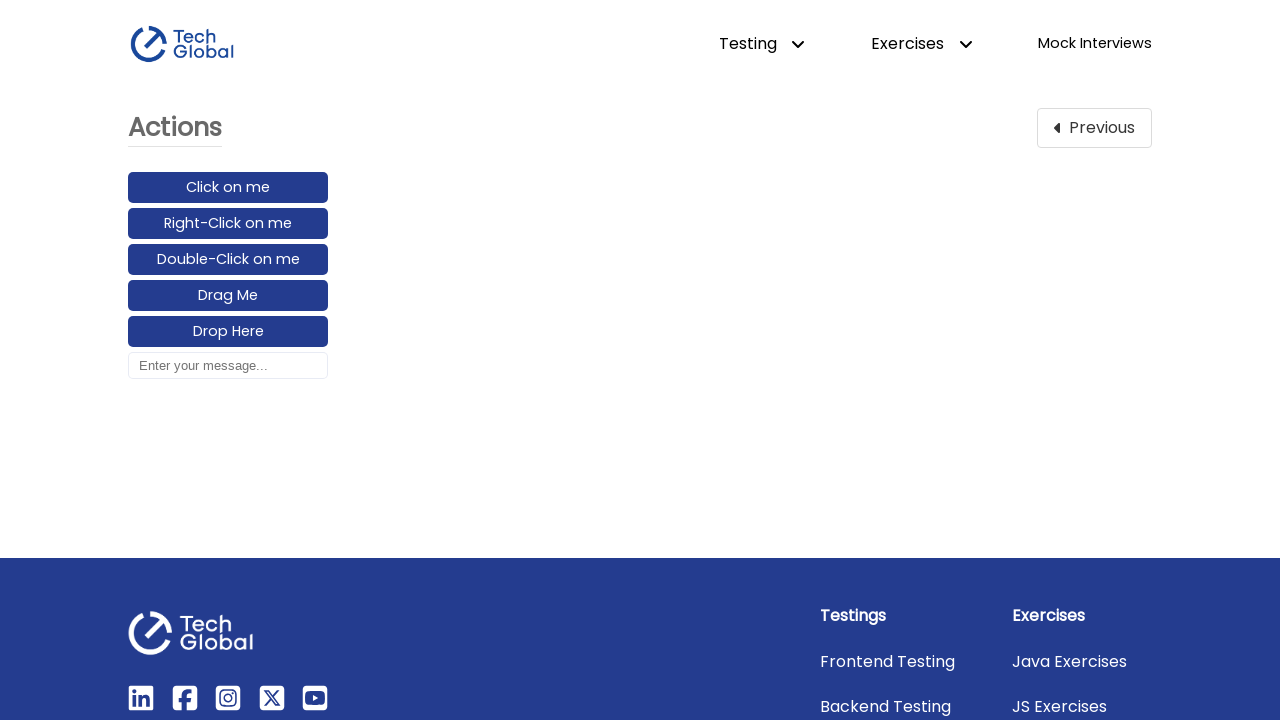

Right-clicked on the right-click element at (228, 224) on #right-click
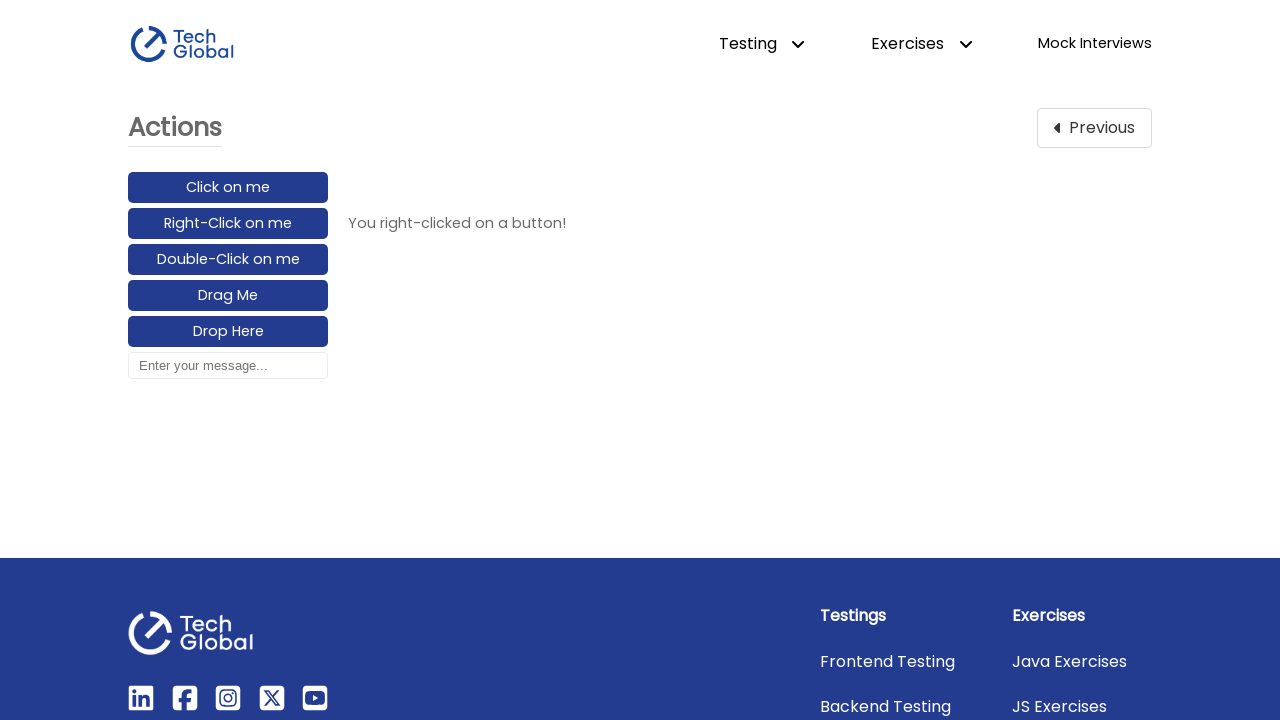

Double-clicked on the double-click element at (228, 260) on #double-click
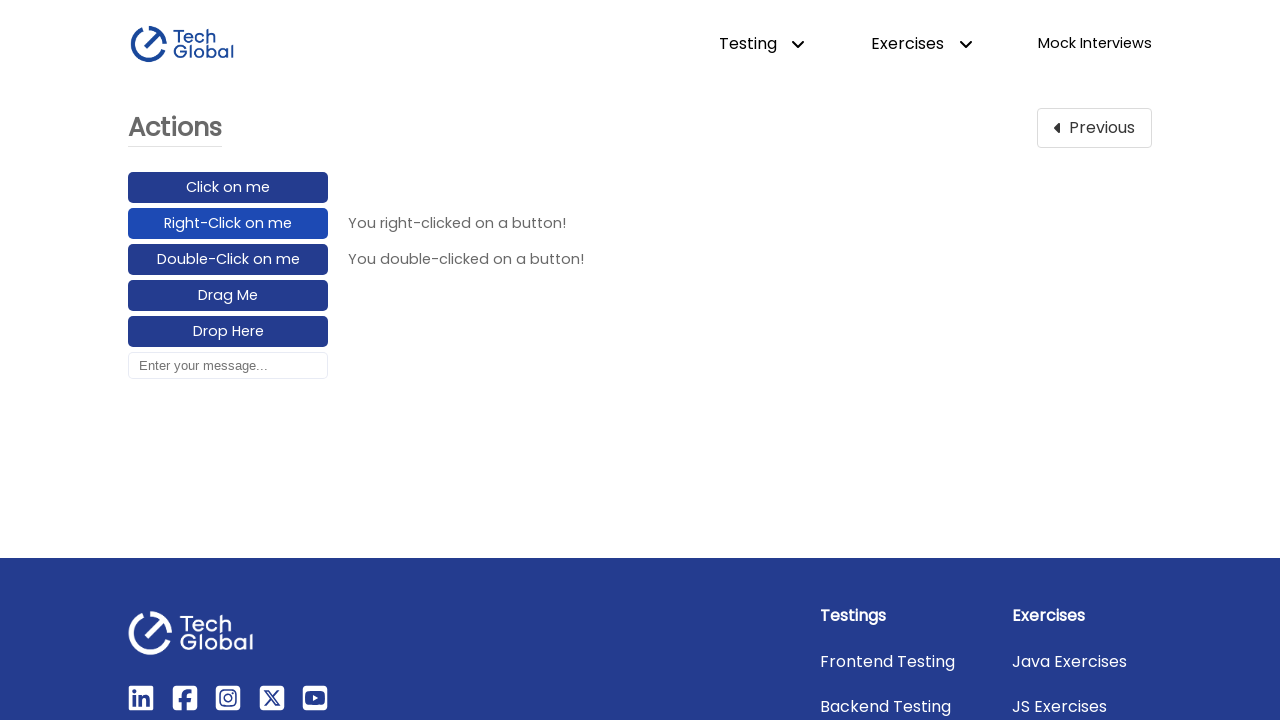

Dragged and dropped element from source to target at (228, 332)
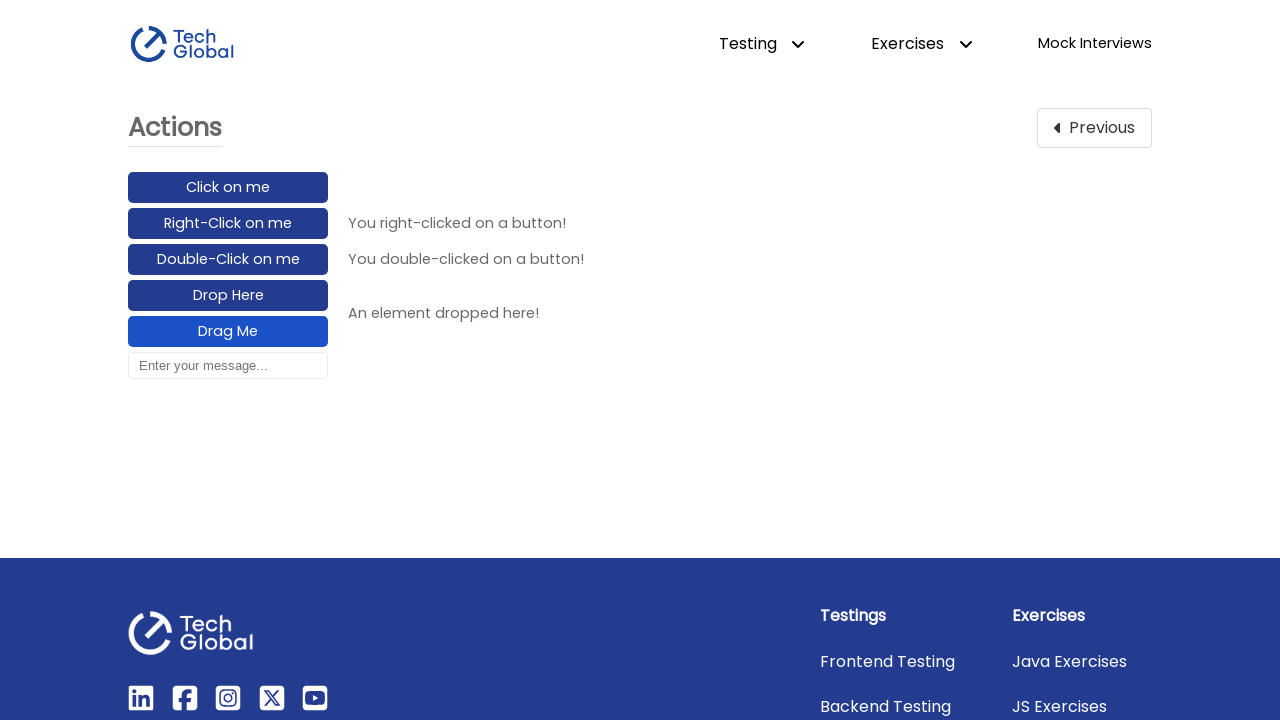

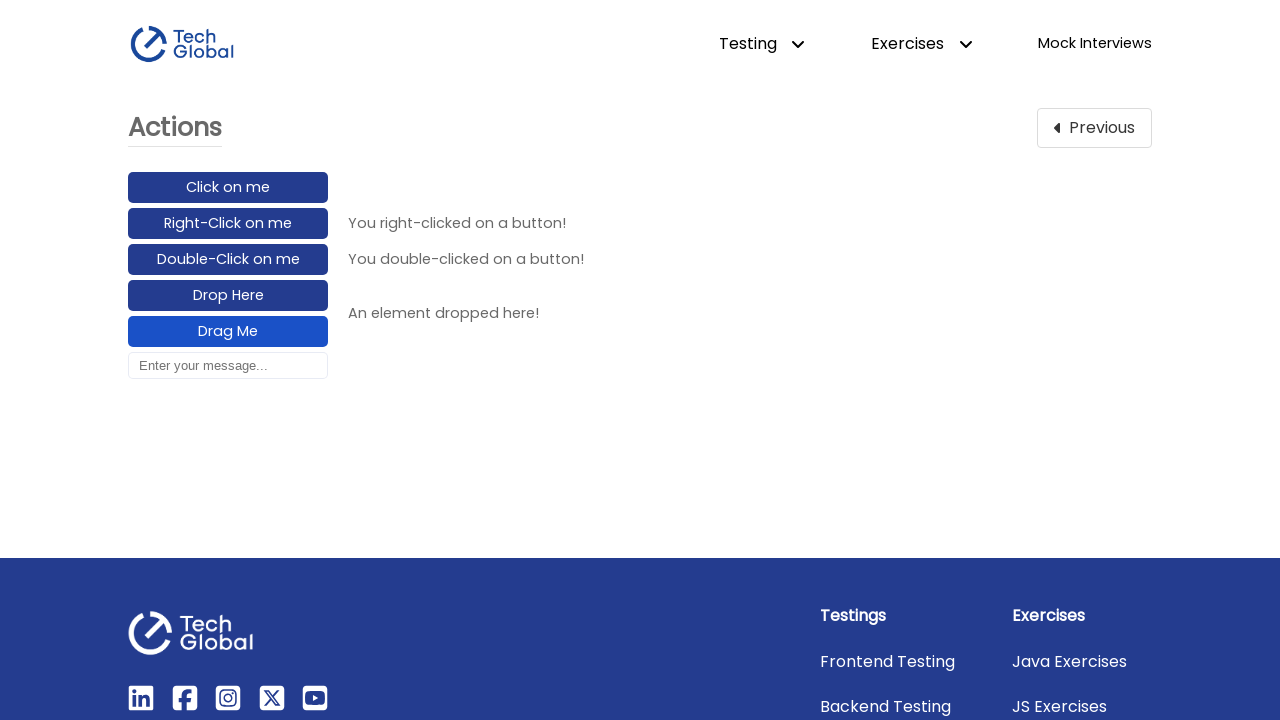